Tests browser back navigation by going to another site and then navigating back to the original page

Starting URL: https://store.steampowered.com/?l=russian

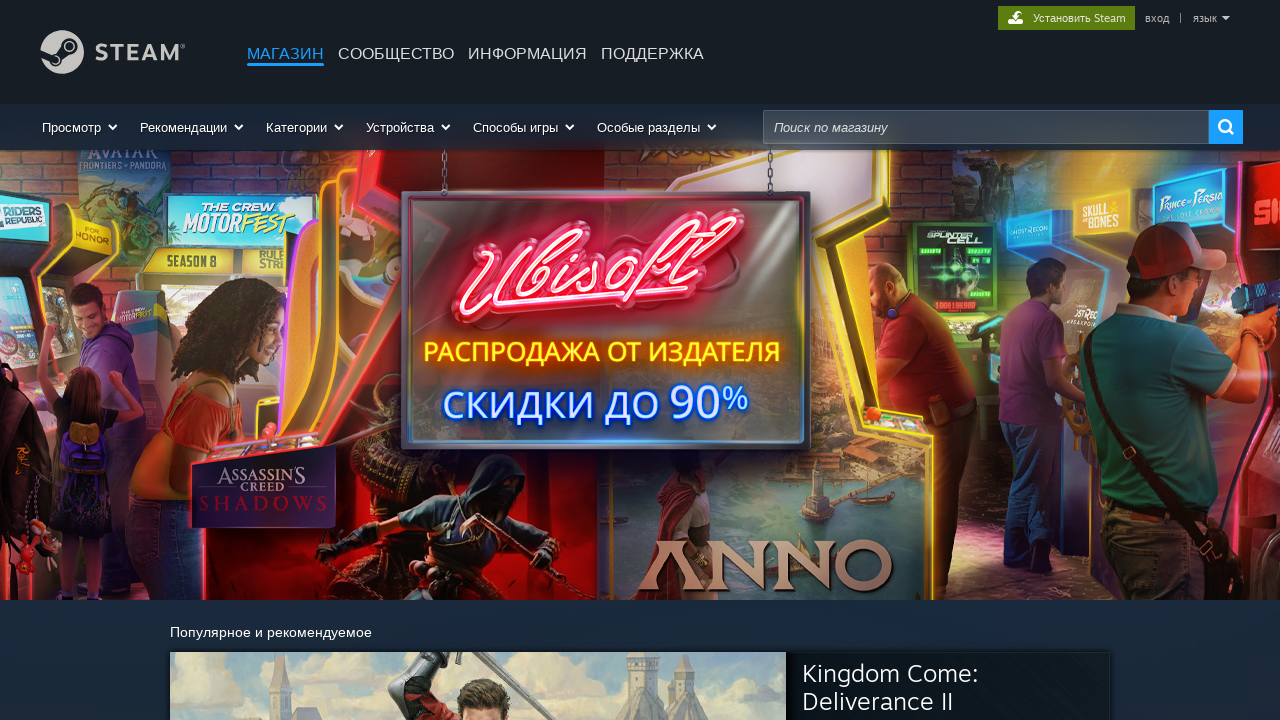

Navigated to Steam store in Russian
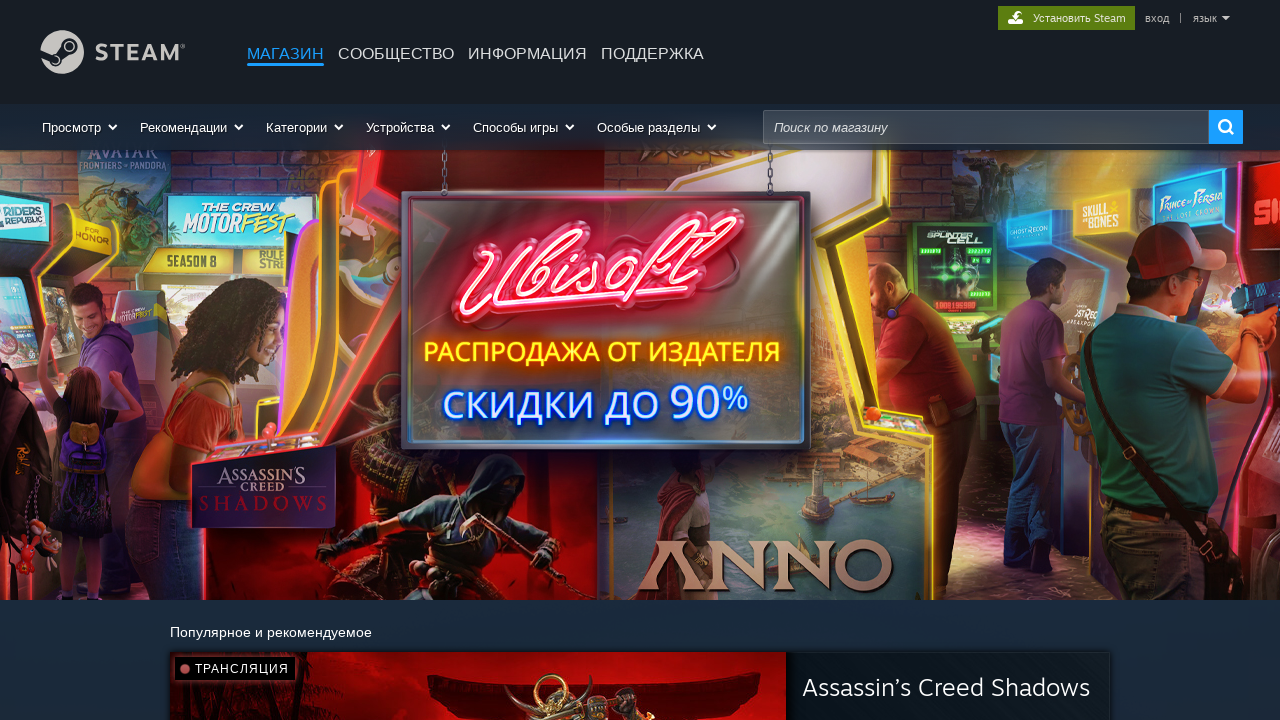

Navigated to another website (button-one.ru)
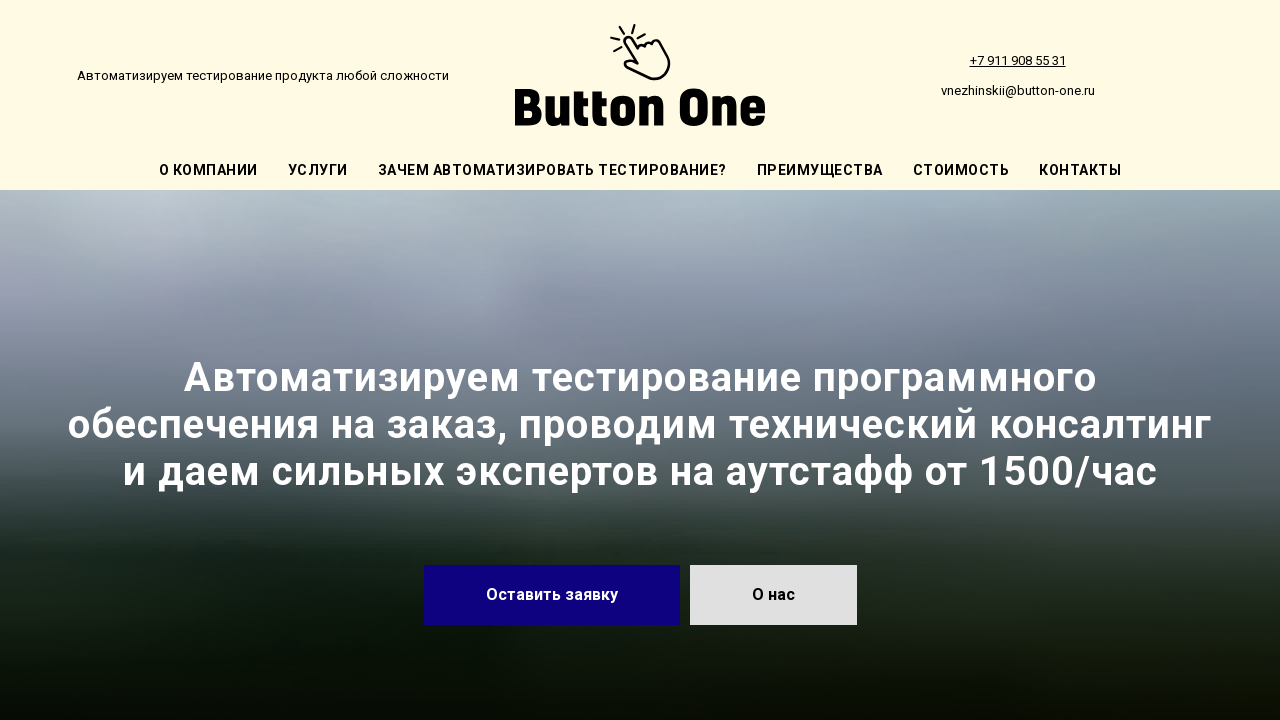

Navigated back to previous page
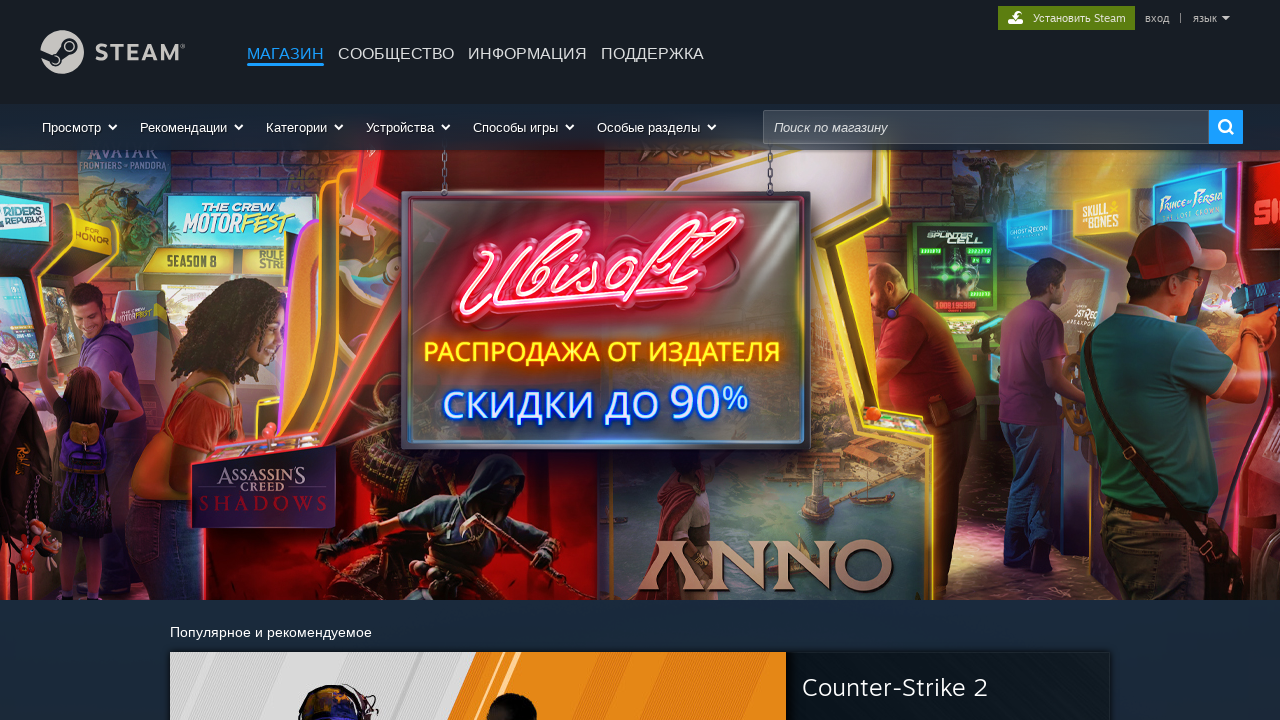

Verified URL matches original Steam store page
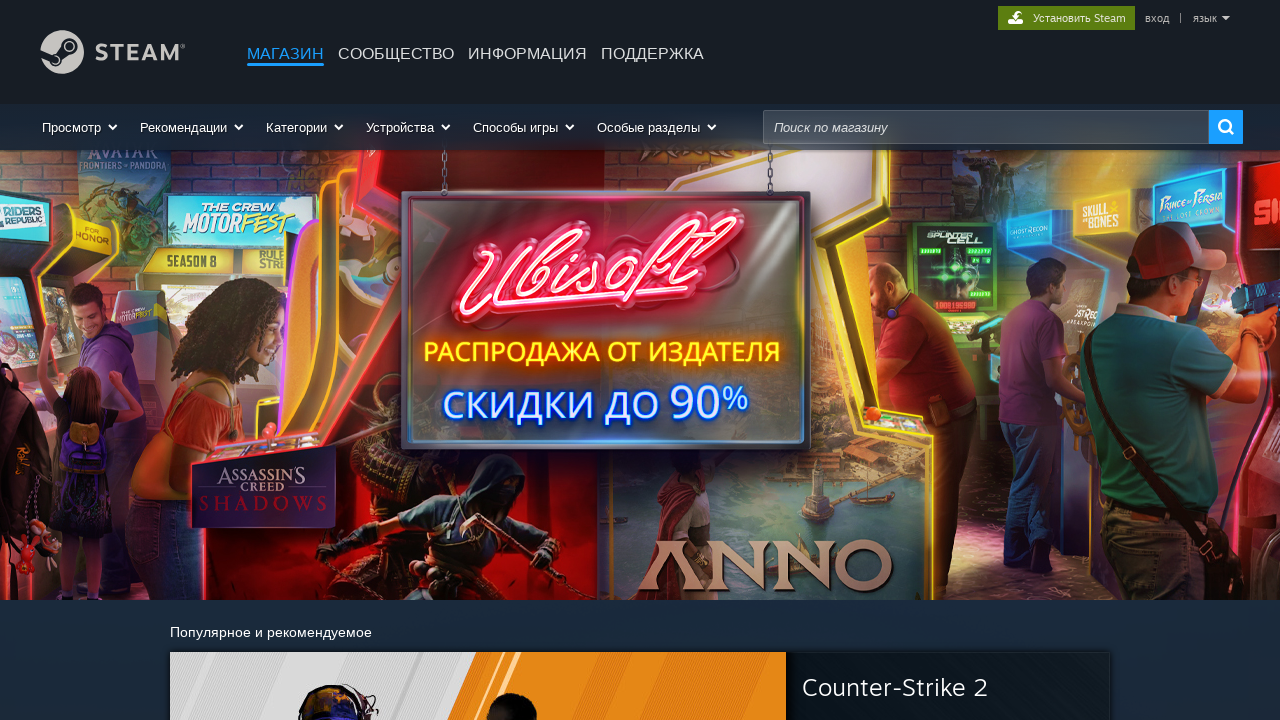

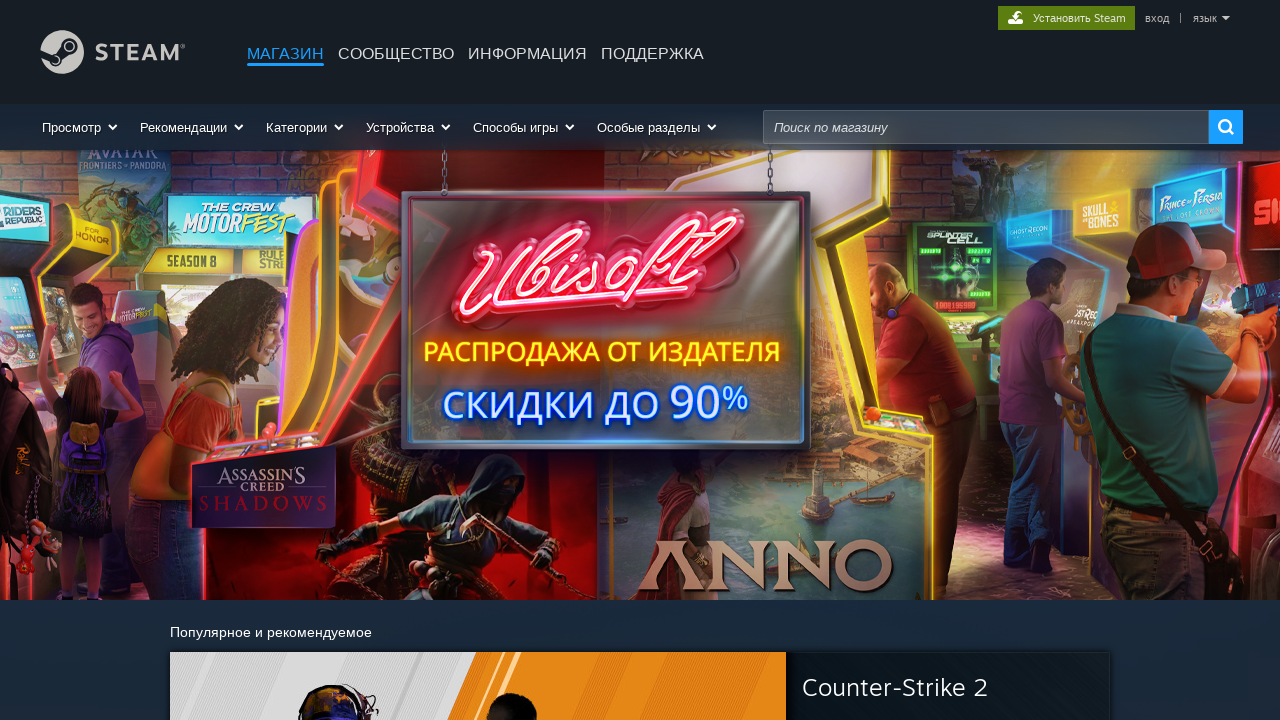